Tests frame navigation by clicking on a "DifferentFrames" element and then clicking a button that displays two iframes

Starting URL: https://curso.testautomation.es

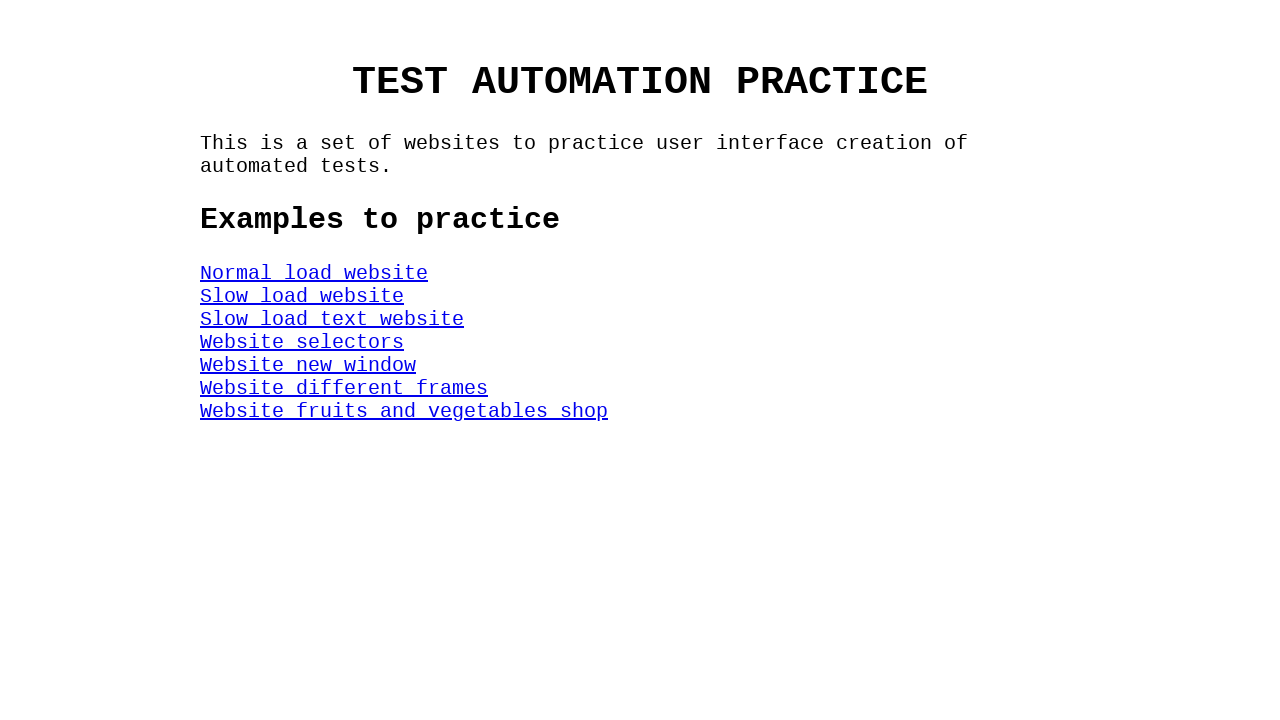

Clicked on DifferentFrames element to navigate to second page at (344, 388) on #DifferentFrames
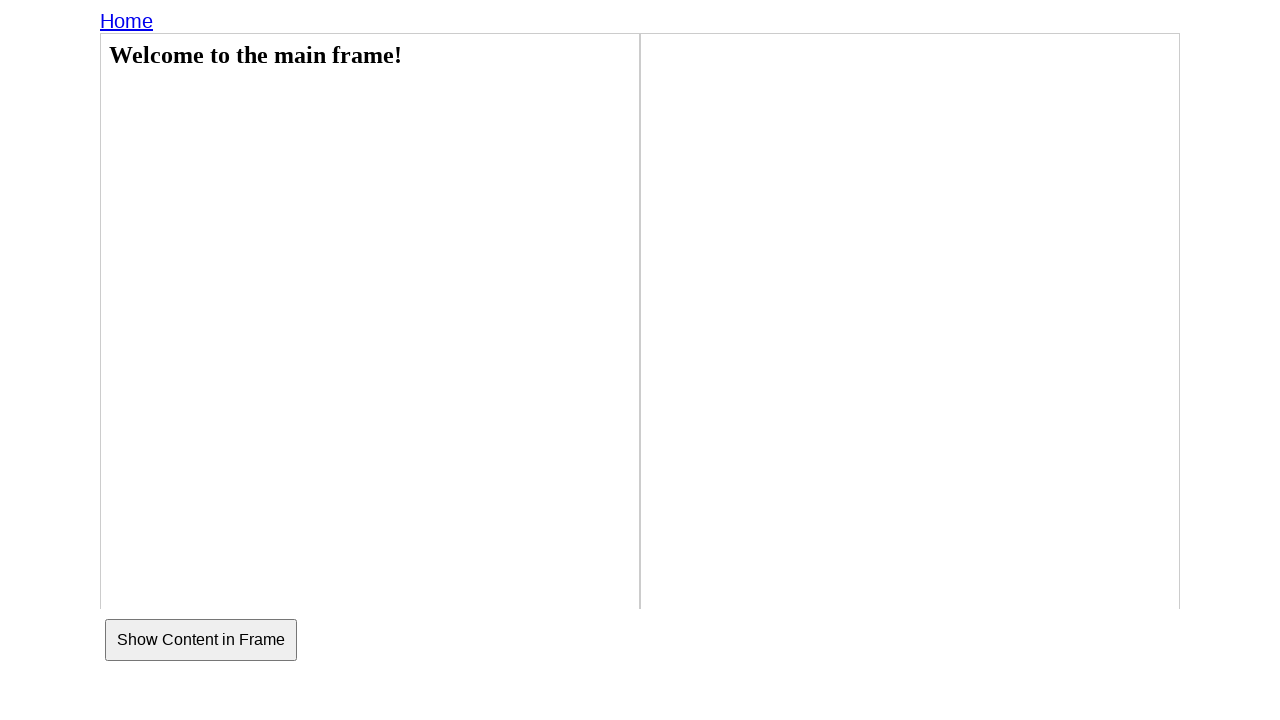

Clicked button on second page to display two iframes at (201, 640) on button
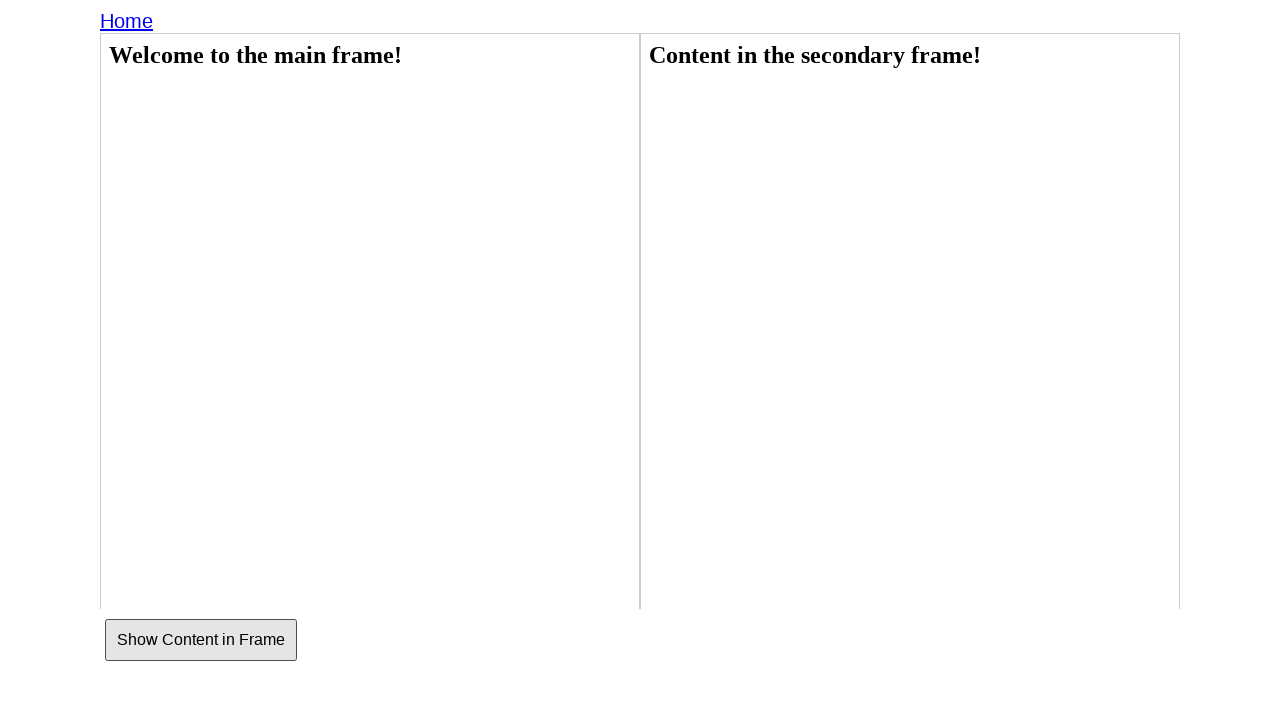

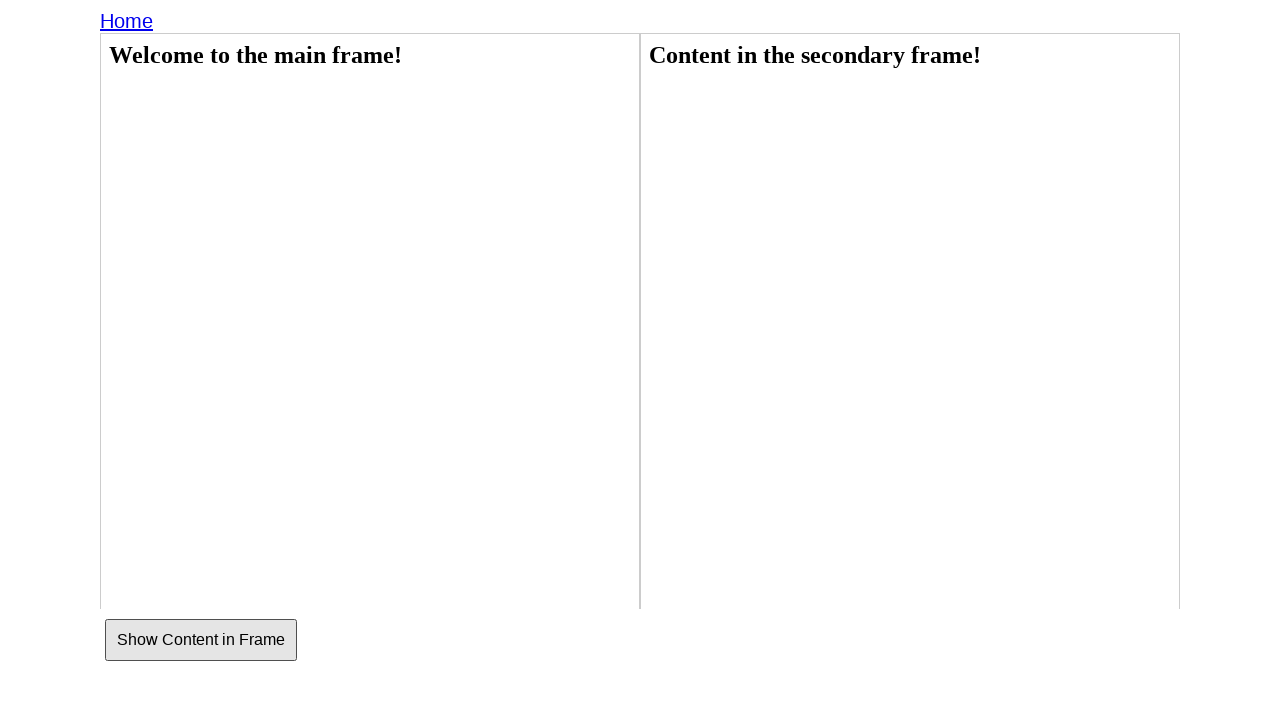